Tests opening a popup window by navigating to a test page and clicking on a link that opens a popup

Starting URL: http://omayo.blogspot.com/

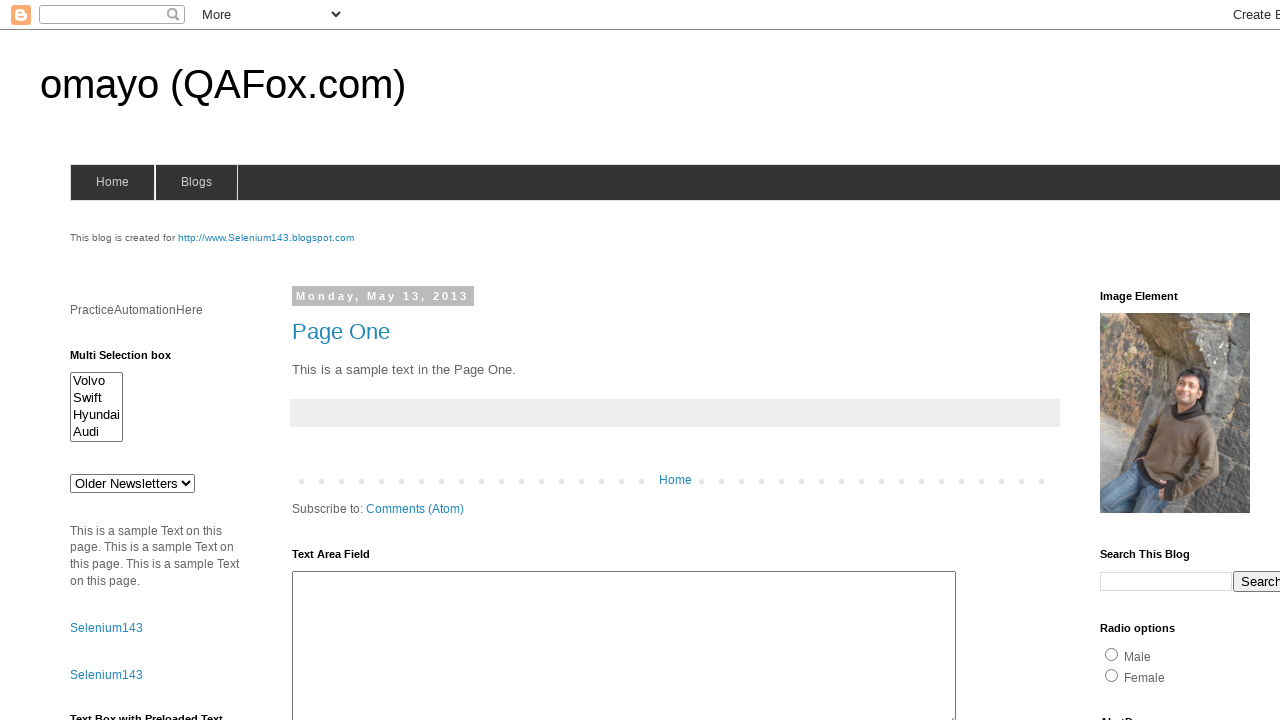

Clicked on 'Open a popup window' link at (132, 360) on xpath=//a[text()='Open a popup window']
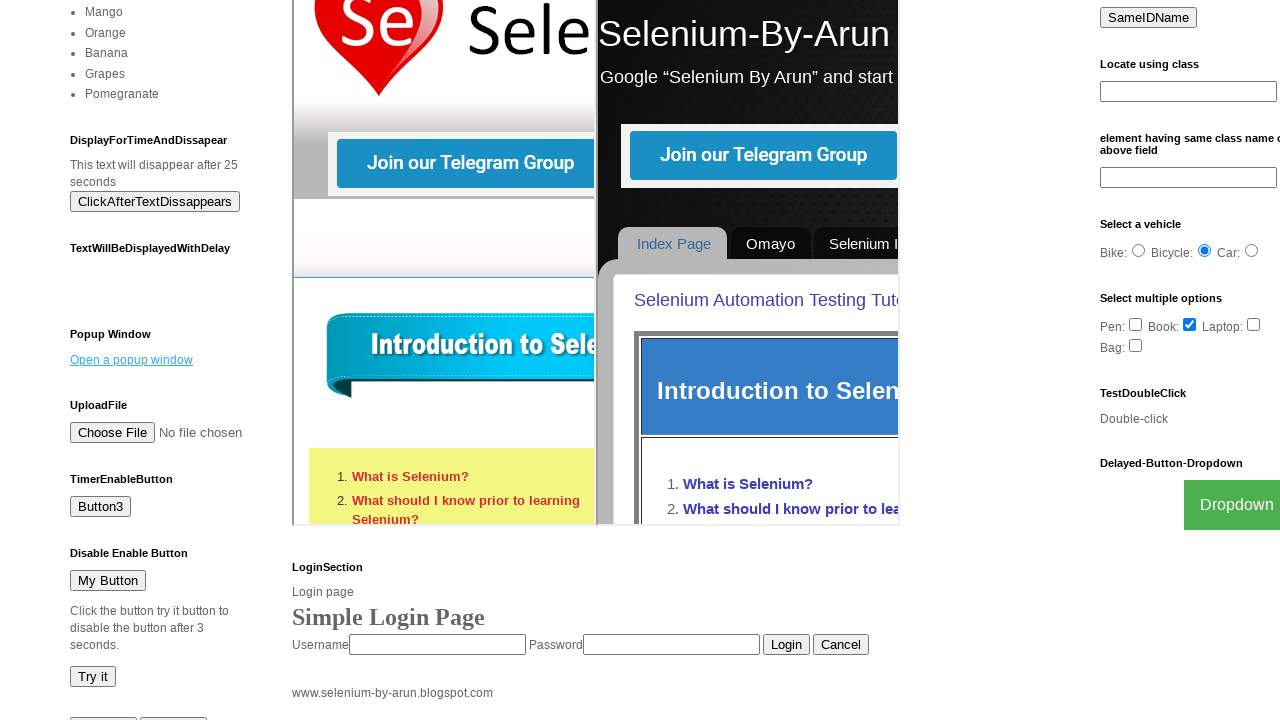

Waited 1000ms for popup window to open
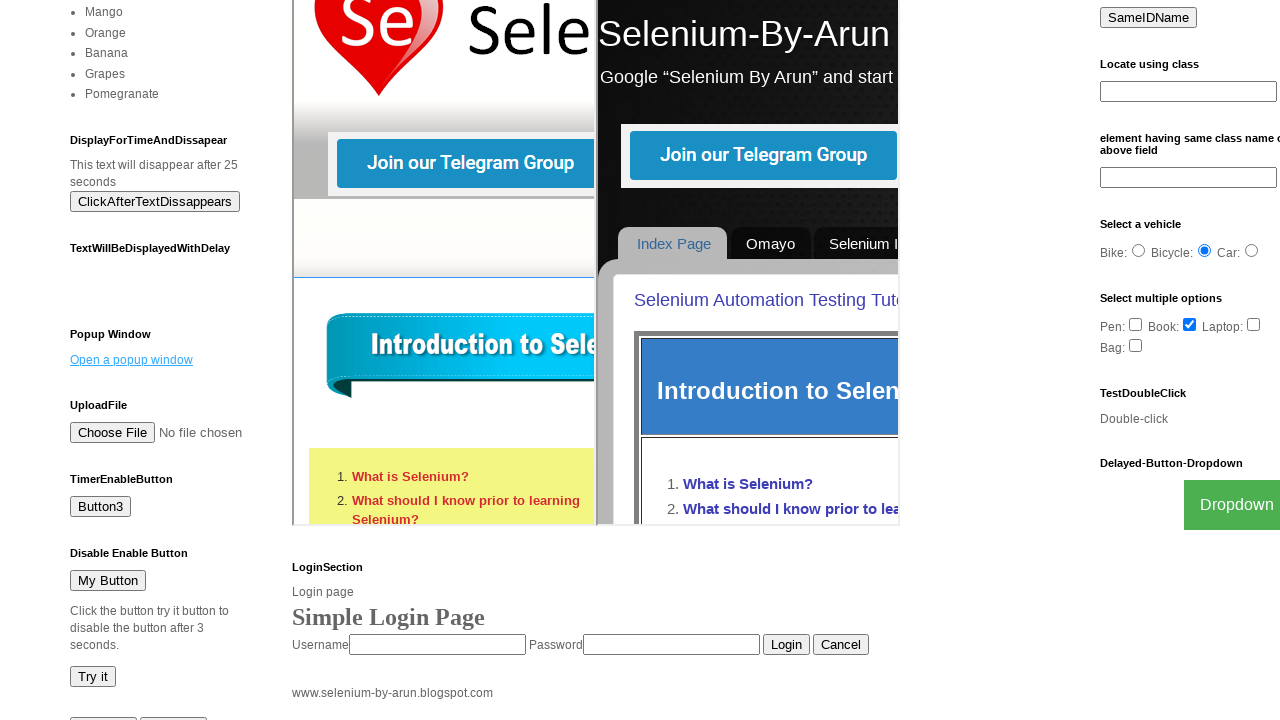

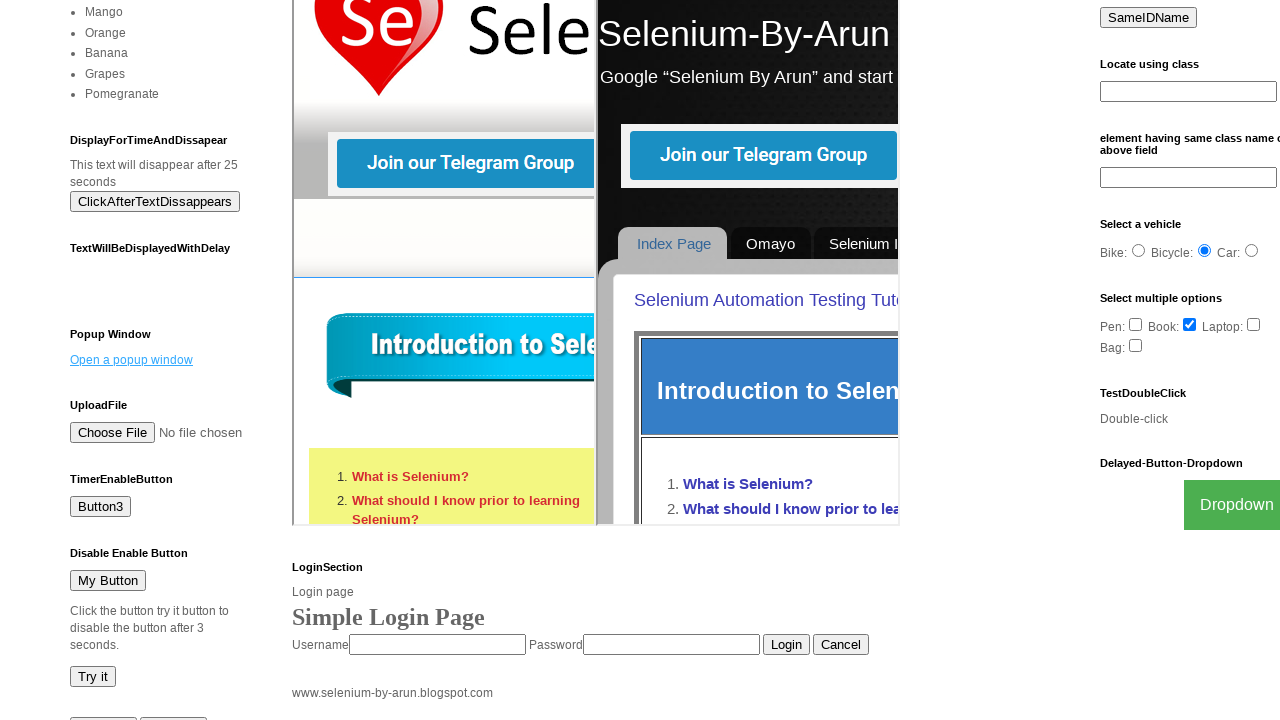